Demonstrates clearing an email input field and entering an email address

Starting URL: https://www.selenium.dev/selenium/web/inputs.html

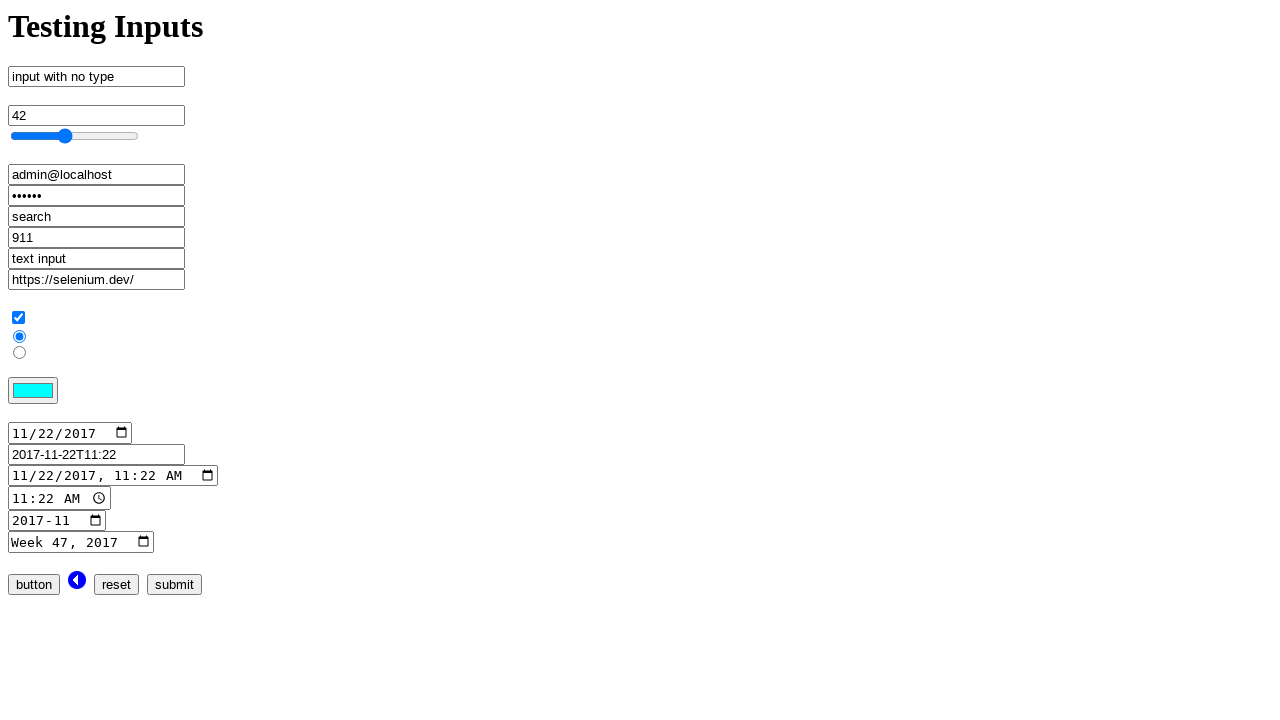

Cleared the email input field on input[name='email_input']
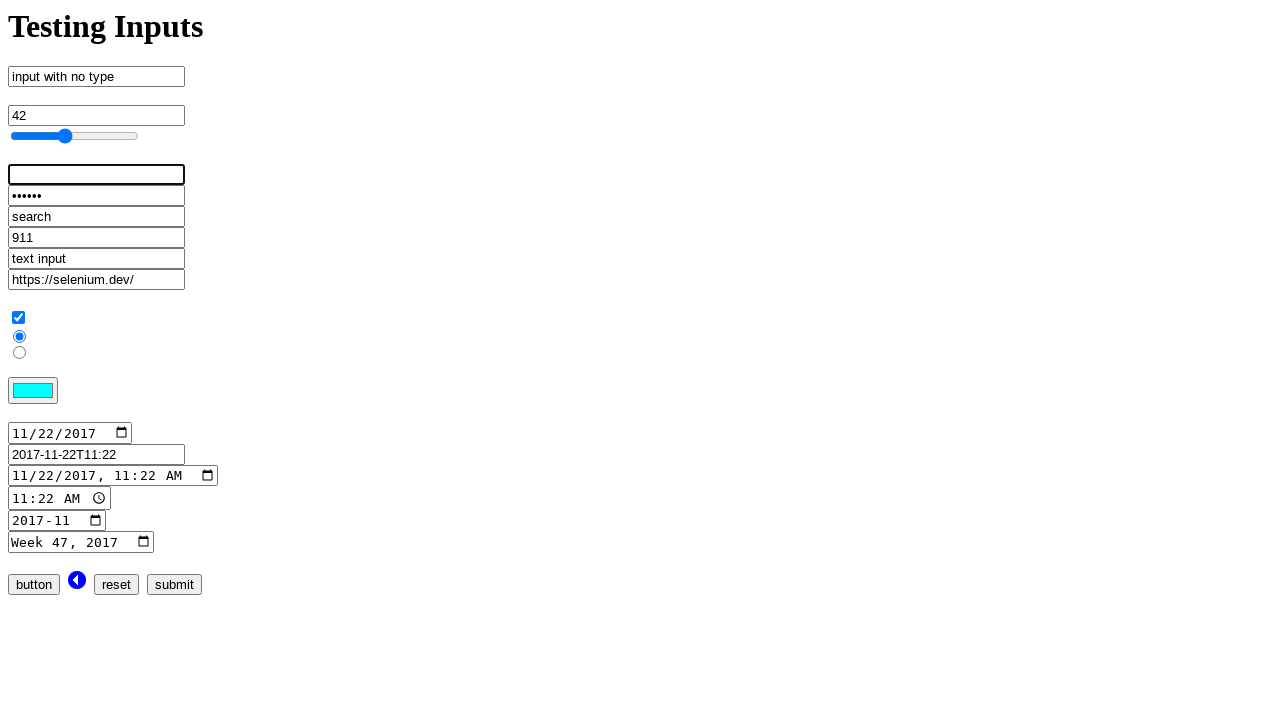

Entered email address 'admin@localhost.dev' into the email input field on input[name='email_input']
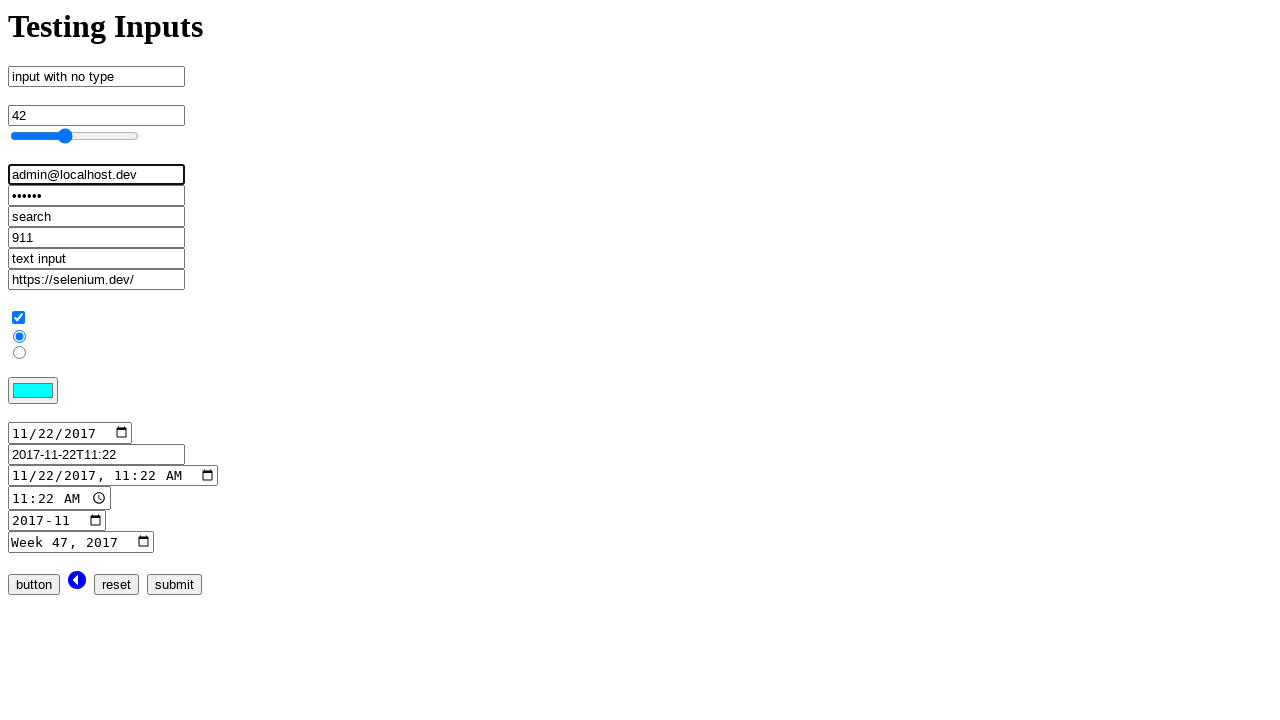

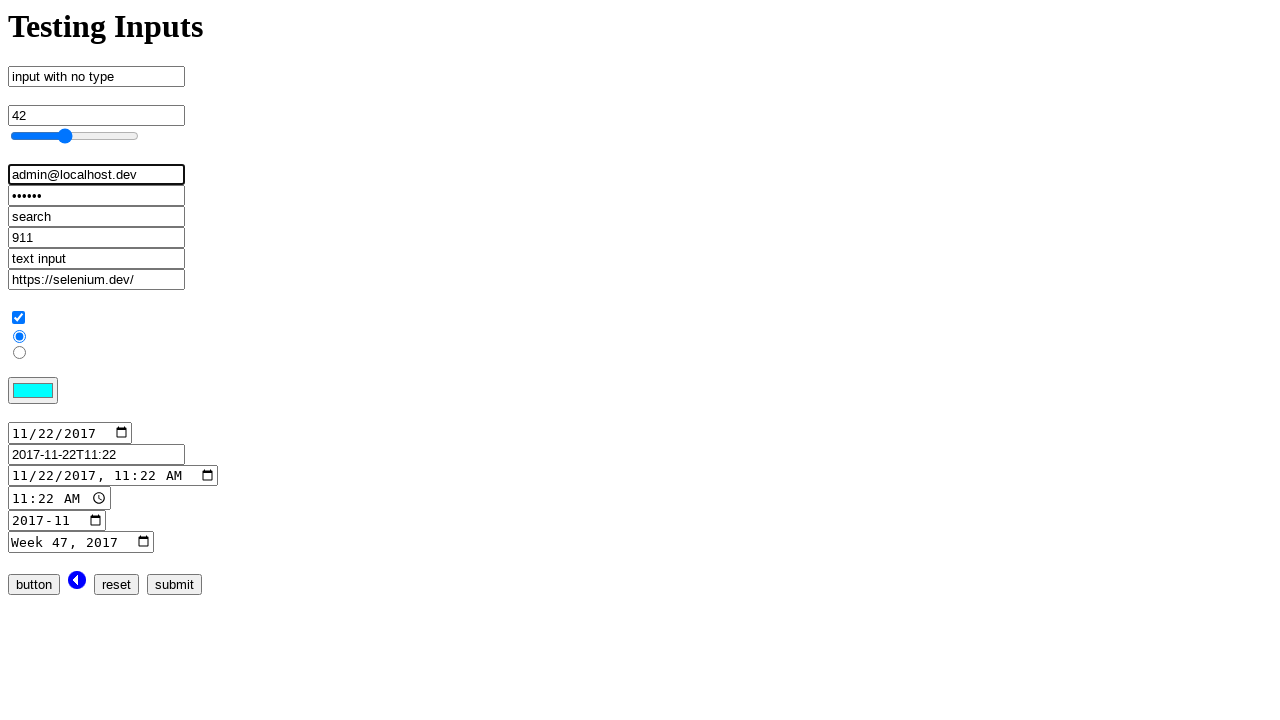